Tests dynamic content interaction by clicking a button to reveal a hidden element, then interacting with the newly revealed element

Starting URL: https://www.selenium.dev/selenium/web/dynamic.html

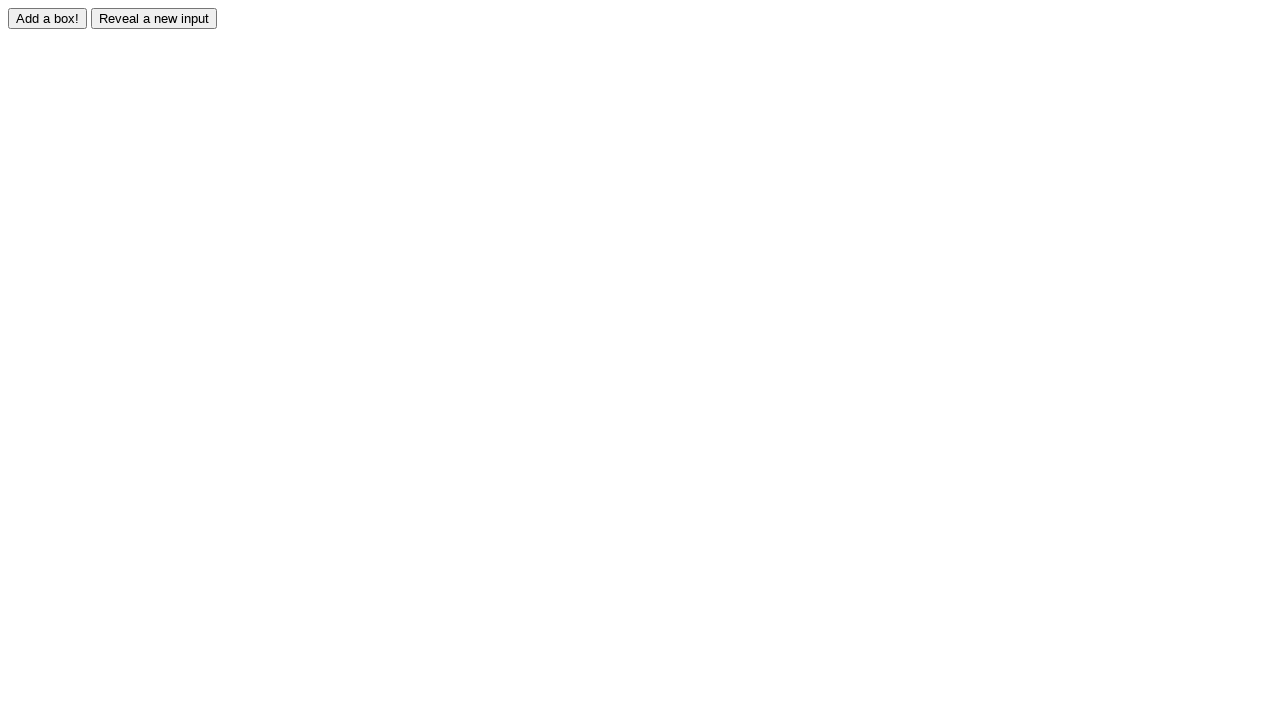

Clicked reveal button to show hidden element at (154, 18) on #reveal
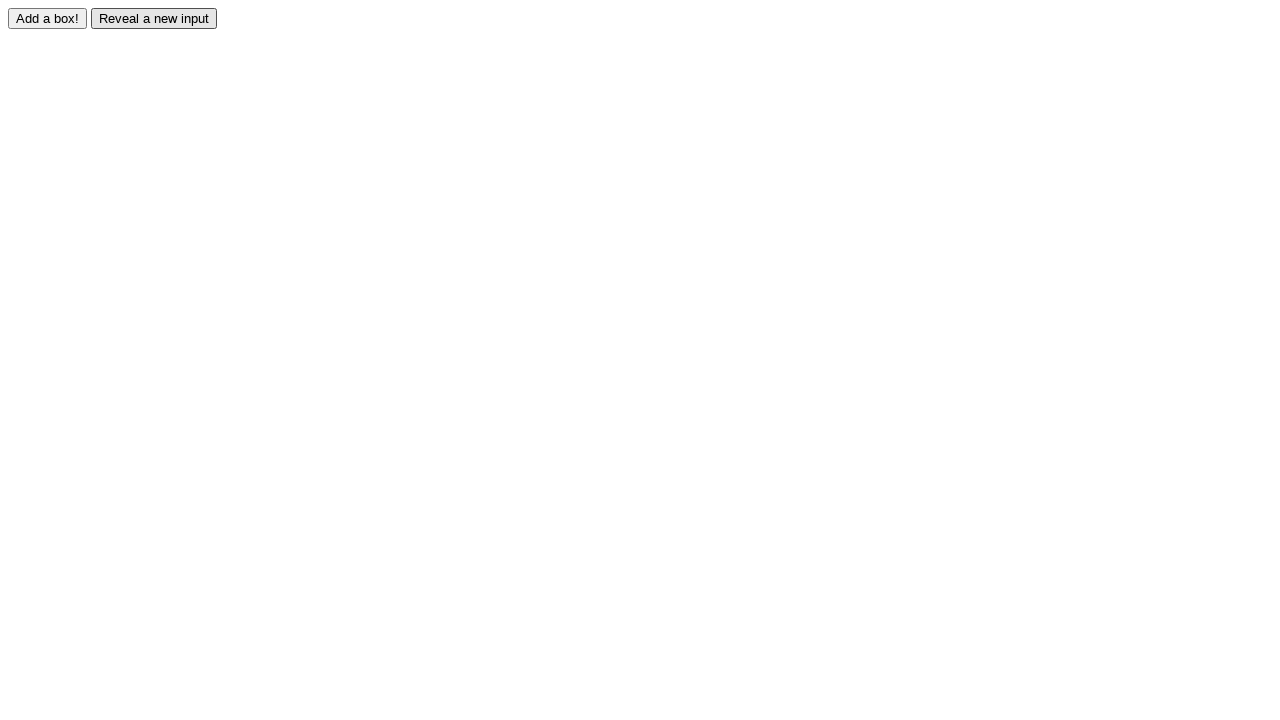

Waited for revealed element to become visible
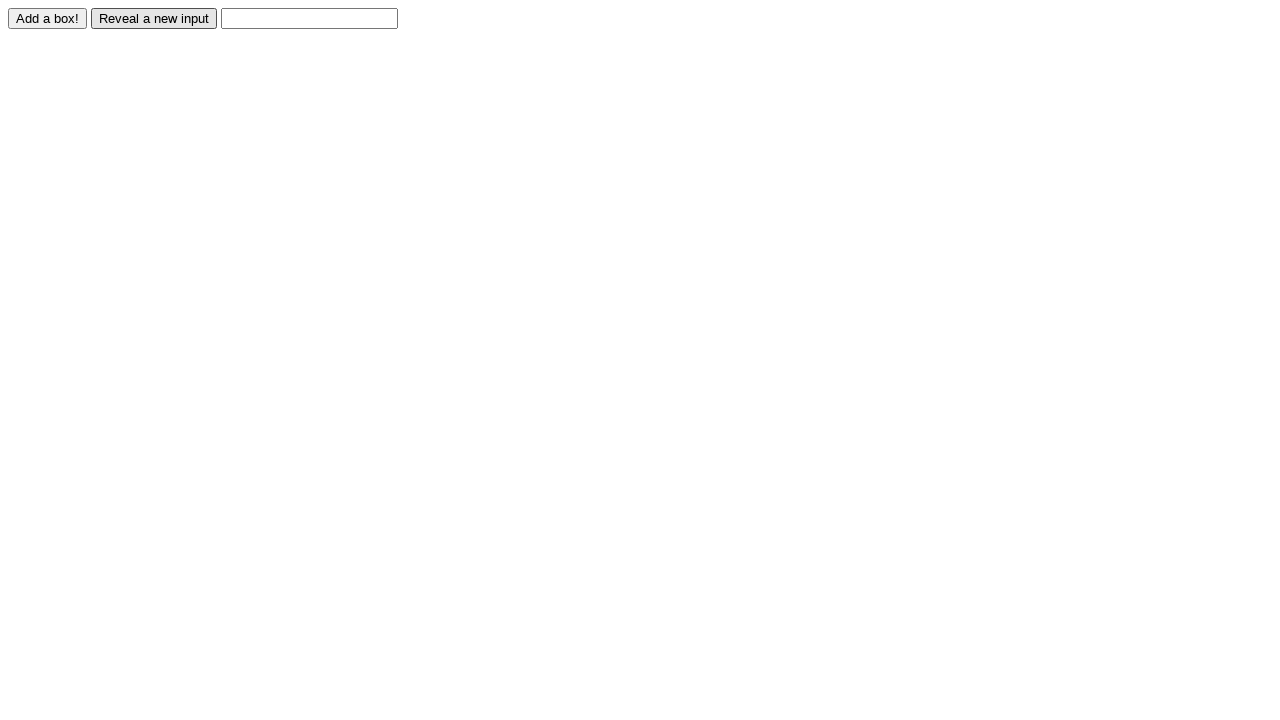

Filled revealed element with 'Displayed' on #revealed
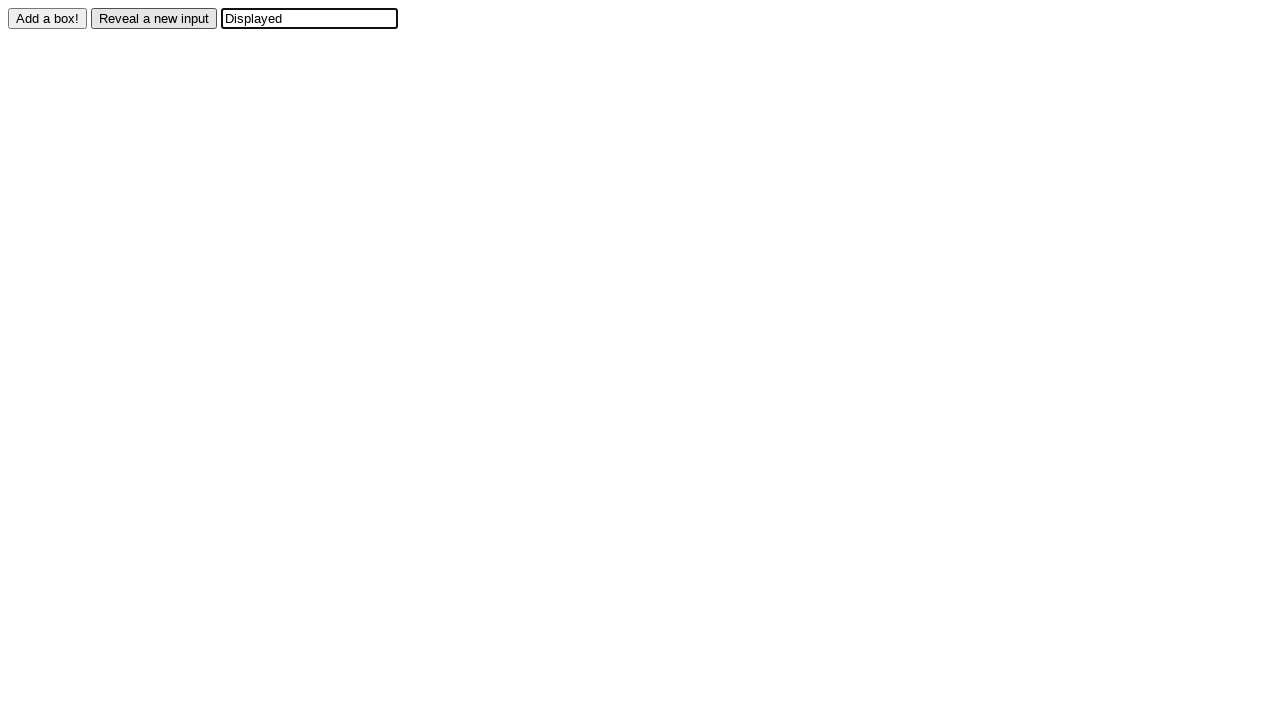

Verified revealed element contains 'Displayed'
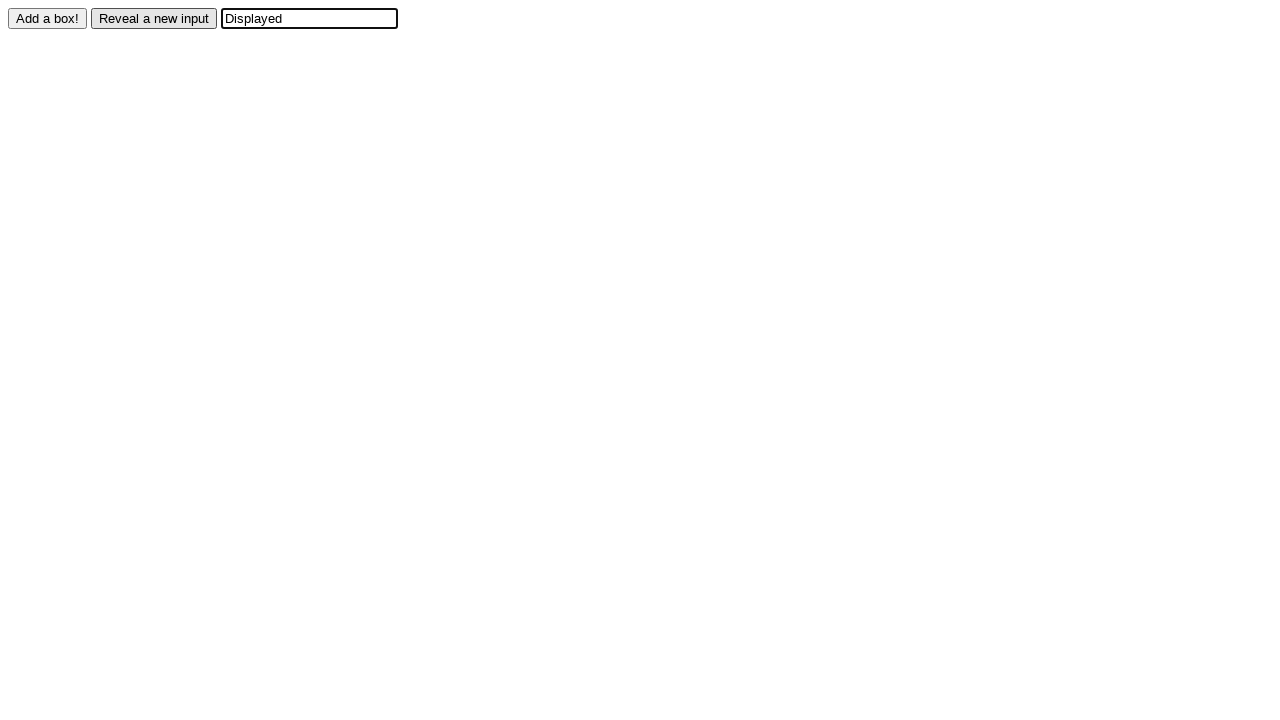

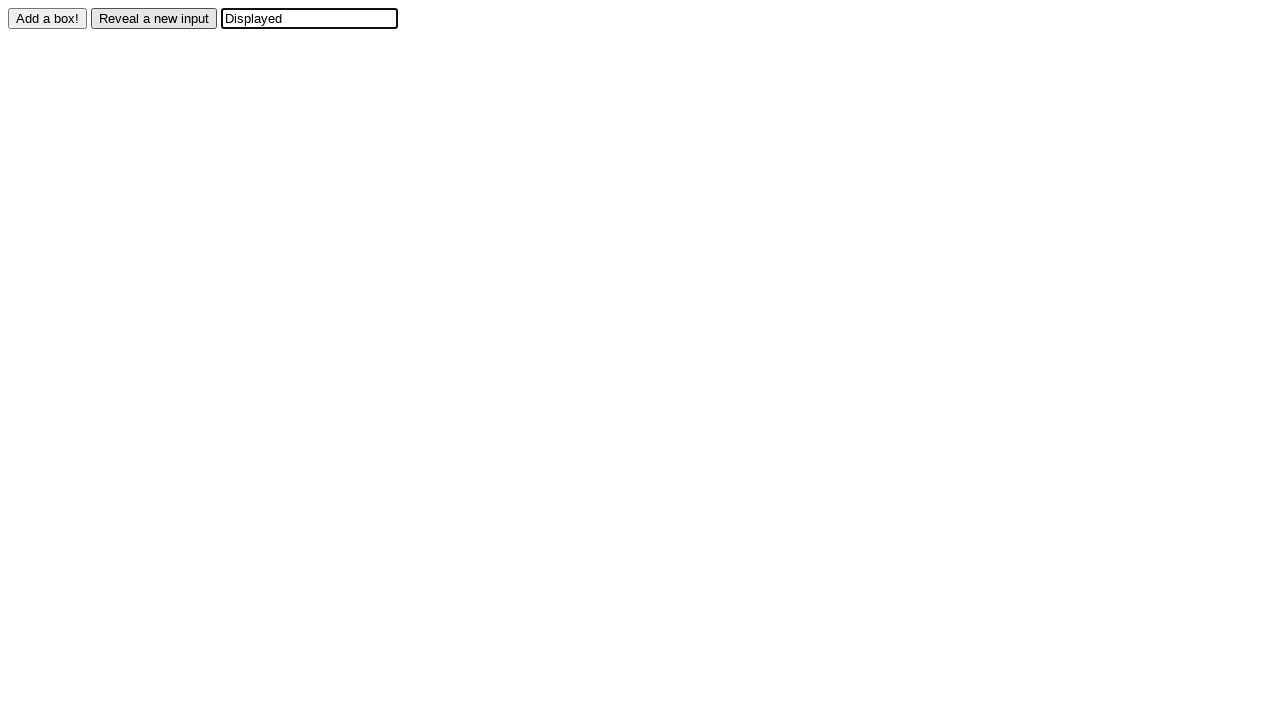